Searches for content on Movies2watch by filling the search box and submitting the search query

Starting URL: https://movies2watch.to/

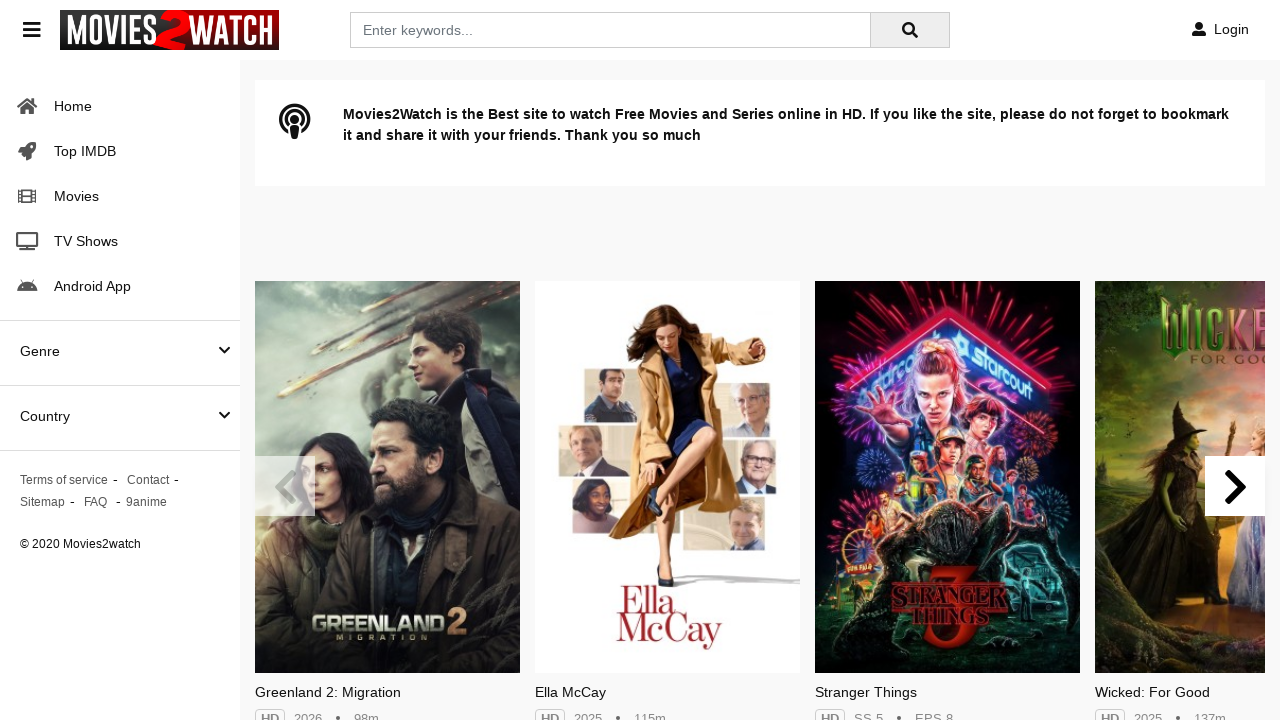

Filled search box with 'Stranger Things' on input[type='text']
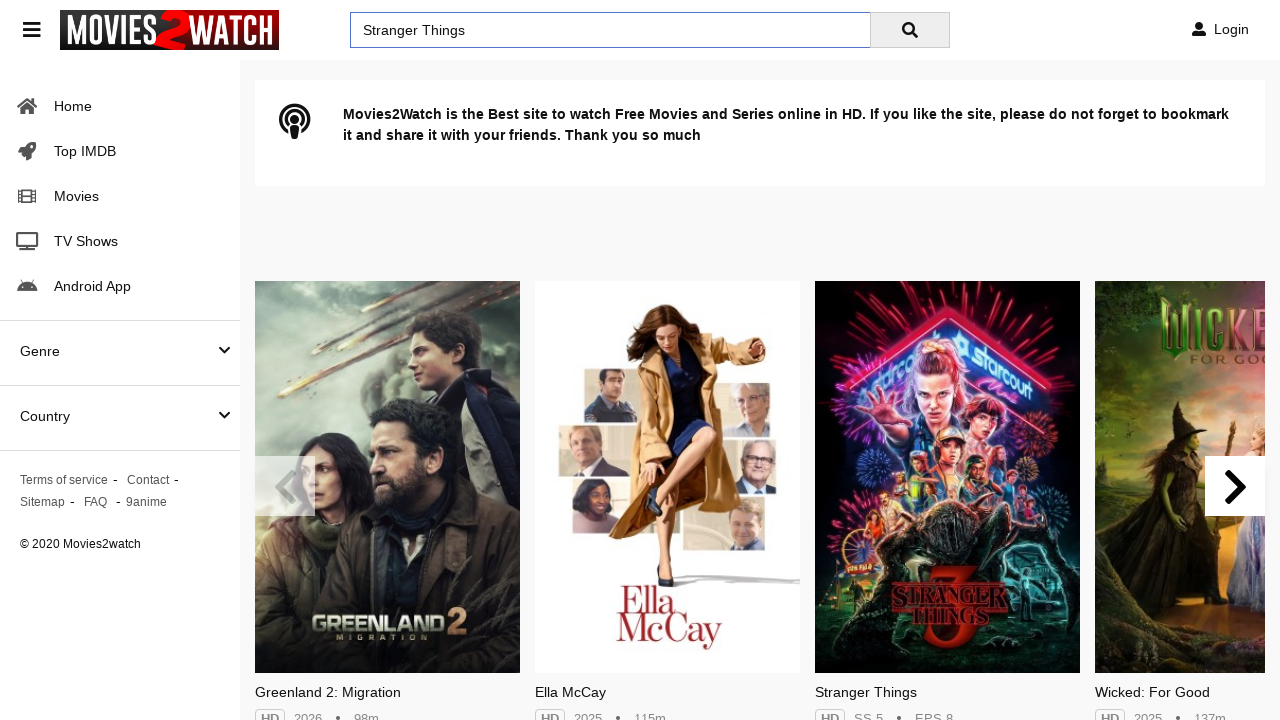

Submitted search query by pressing Enter on input[type='text']
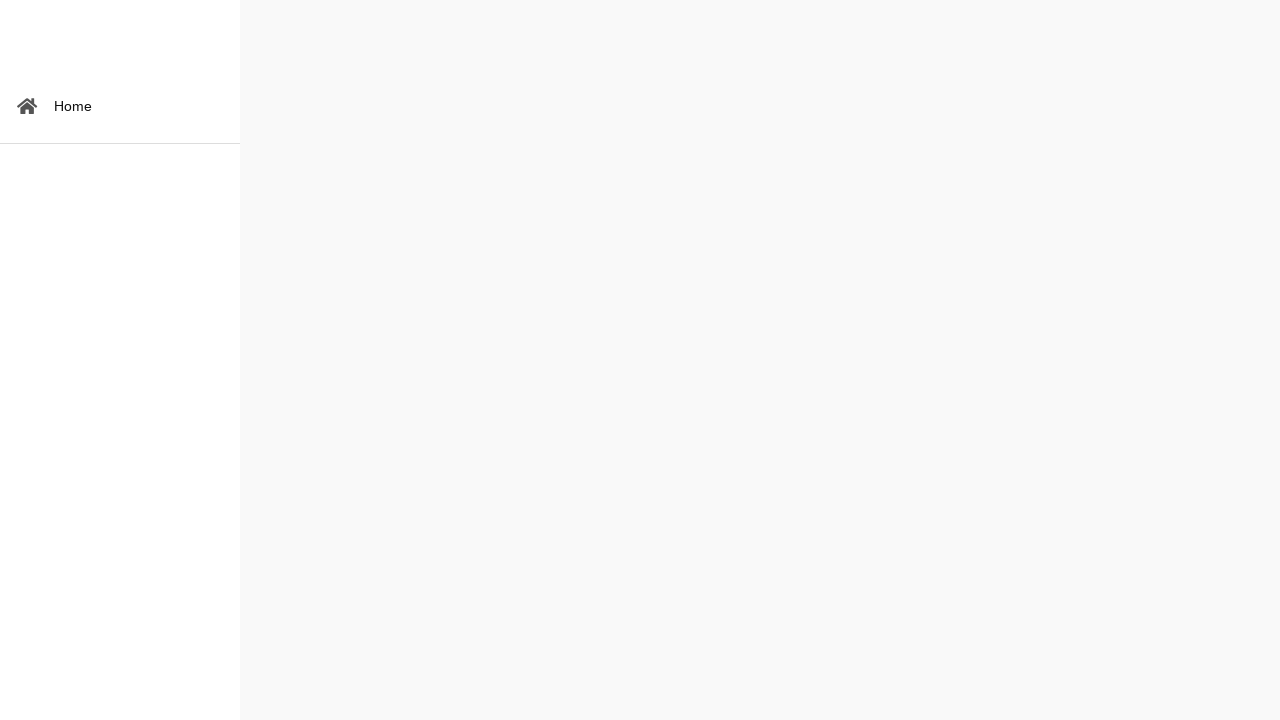

Search results loaded successfully
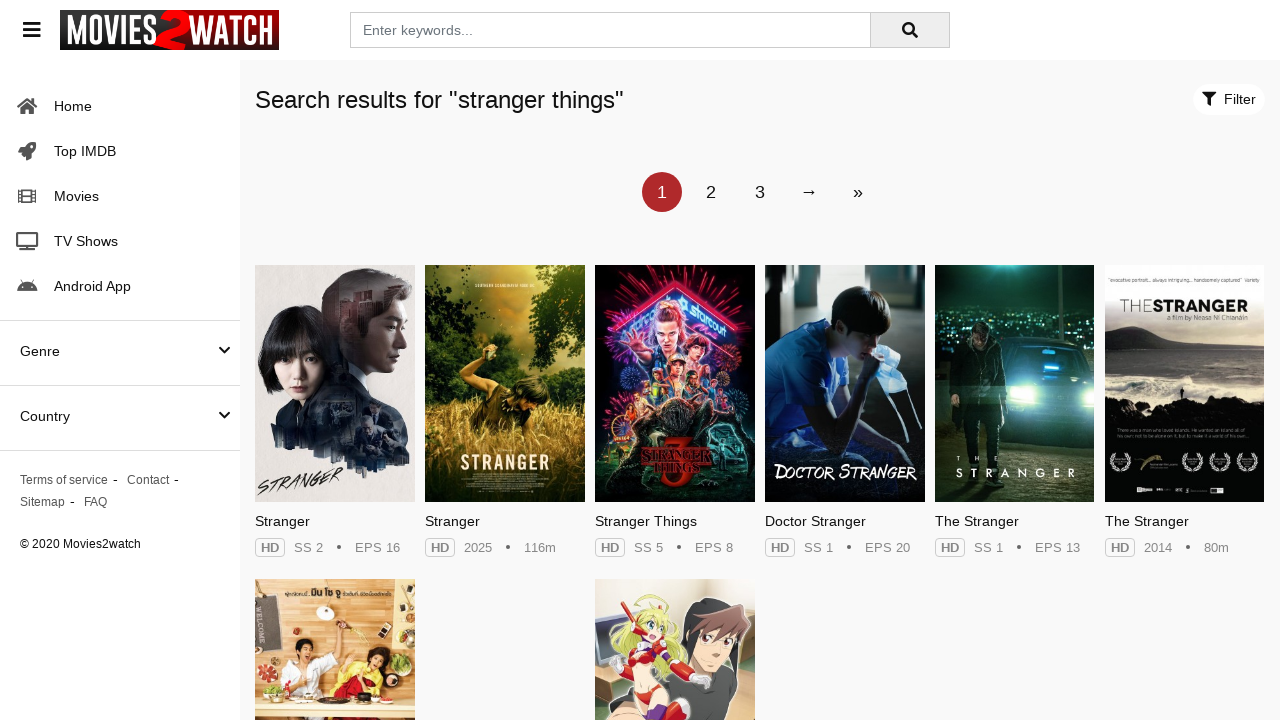

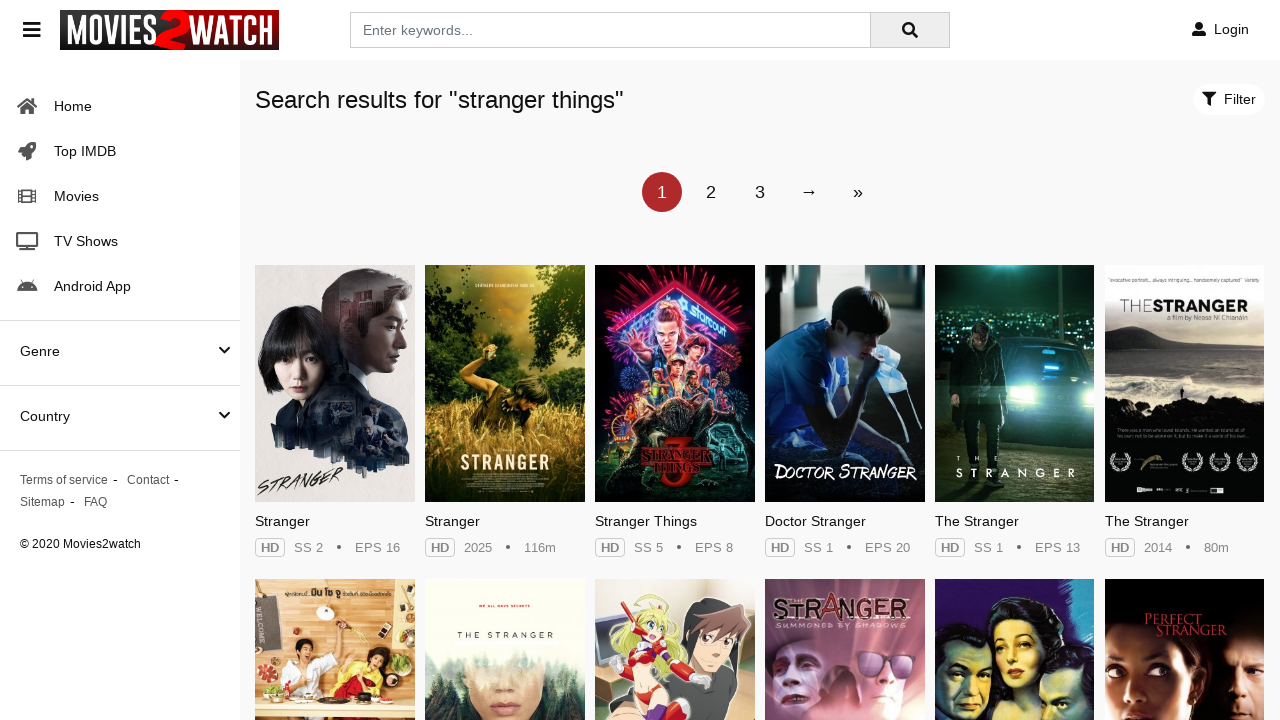